Navigates through a series of websites (tiket.com, tokopedia.com, orangsiber.com, demoqa.com, automatetheboringstuff.com) to verify they load successfully

Starting URL: https://tiket.com

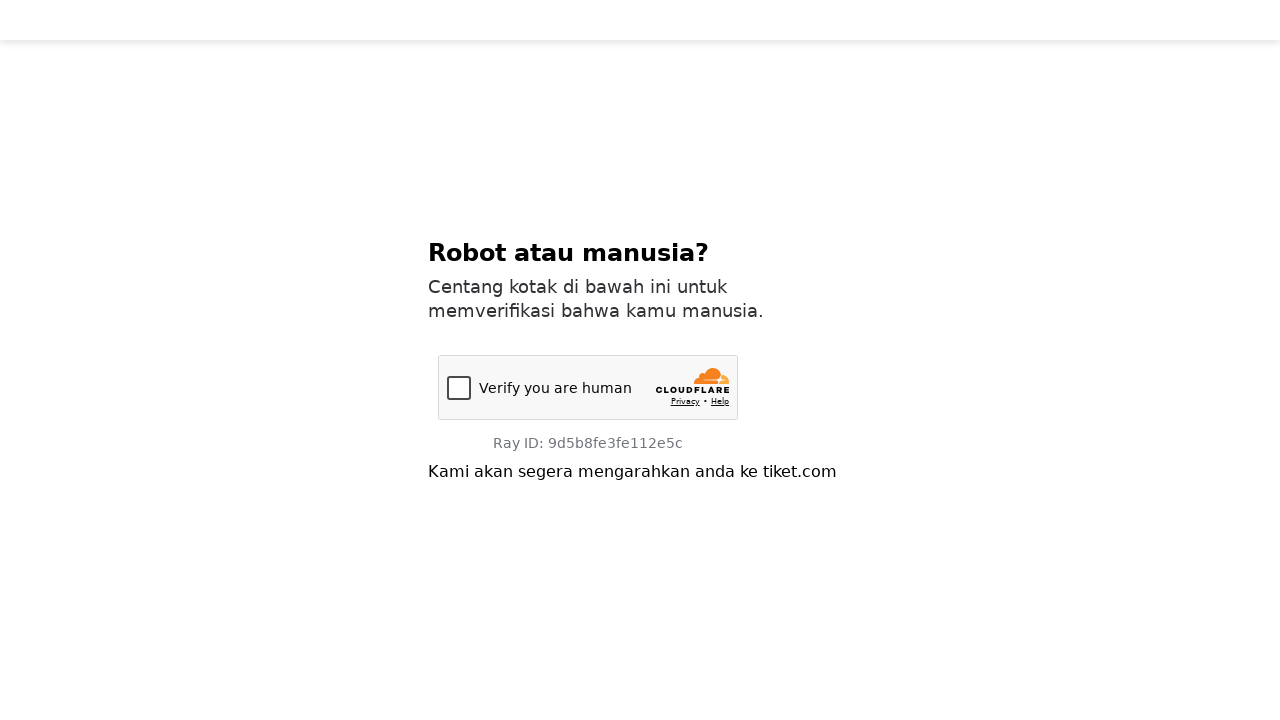

Tiket.com page loaded successfully (domcontentloaded)
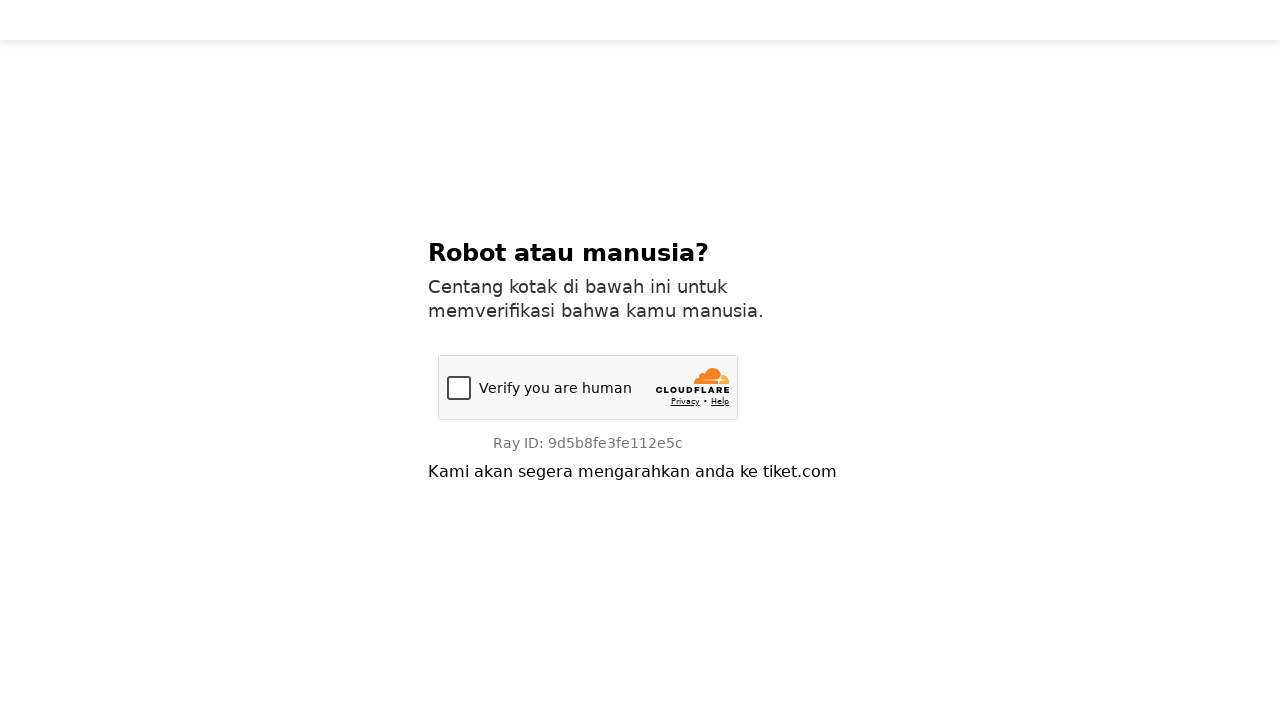

Navigated to tokopedia.com
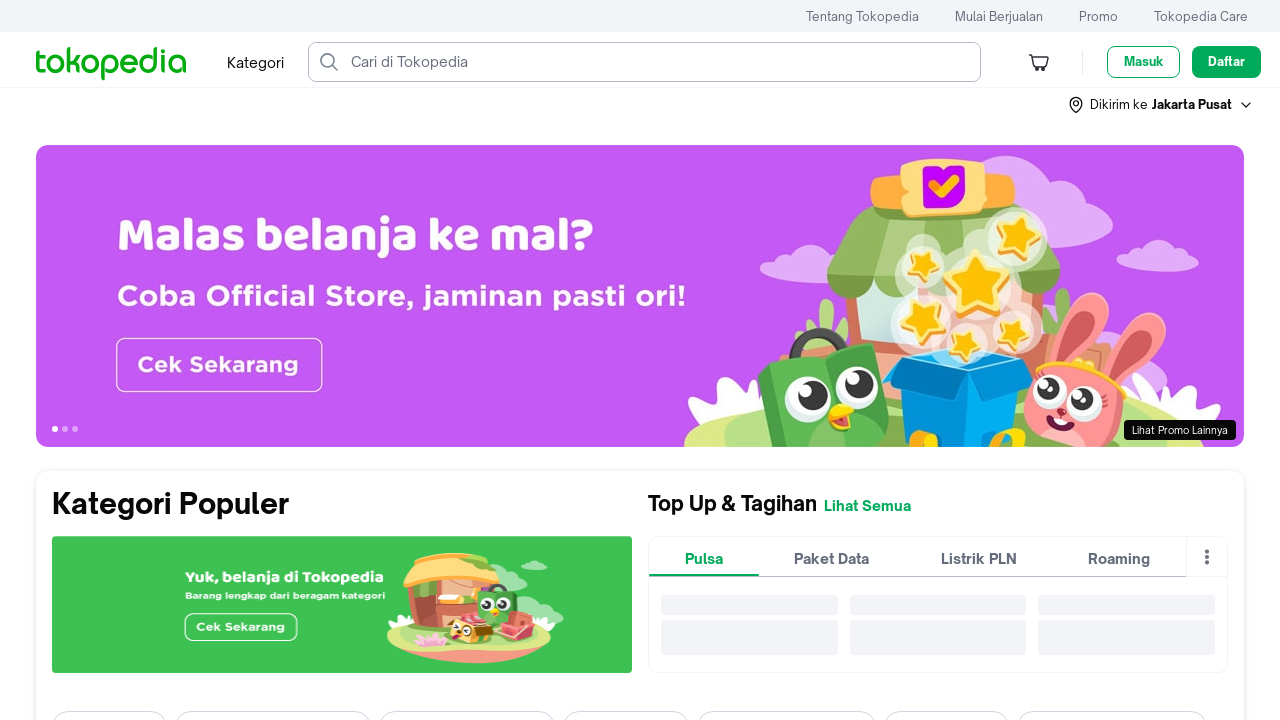

Tokopedia.com page loaded successfully (domcontentloaded)
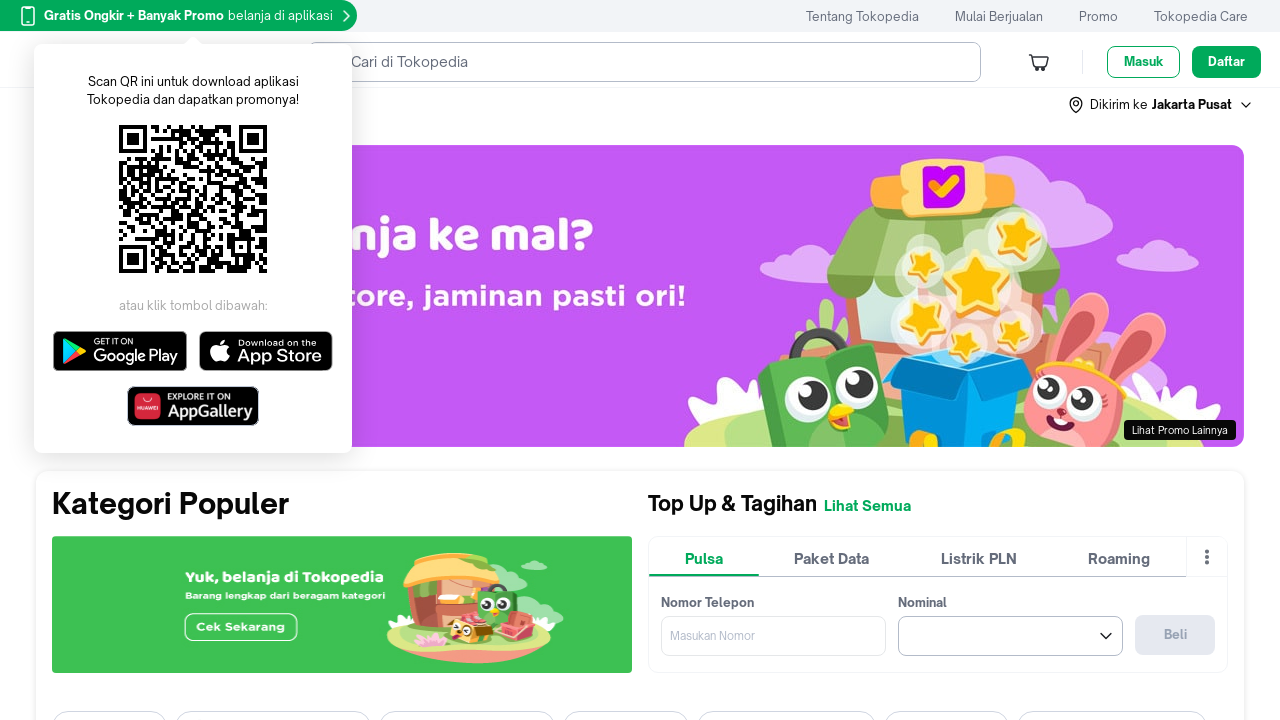

Navigated to orangsiber.com
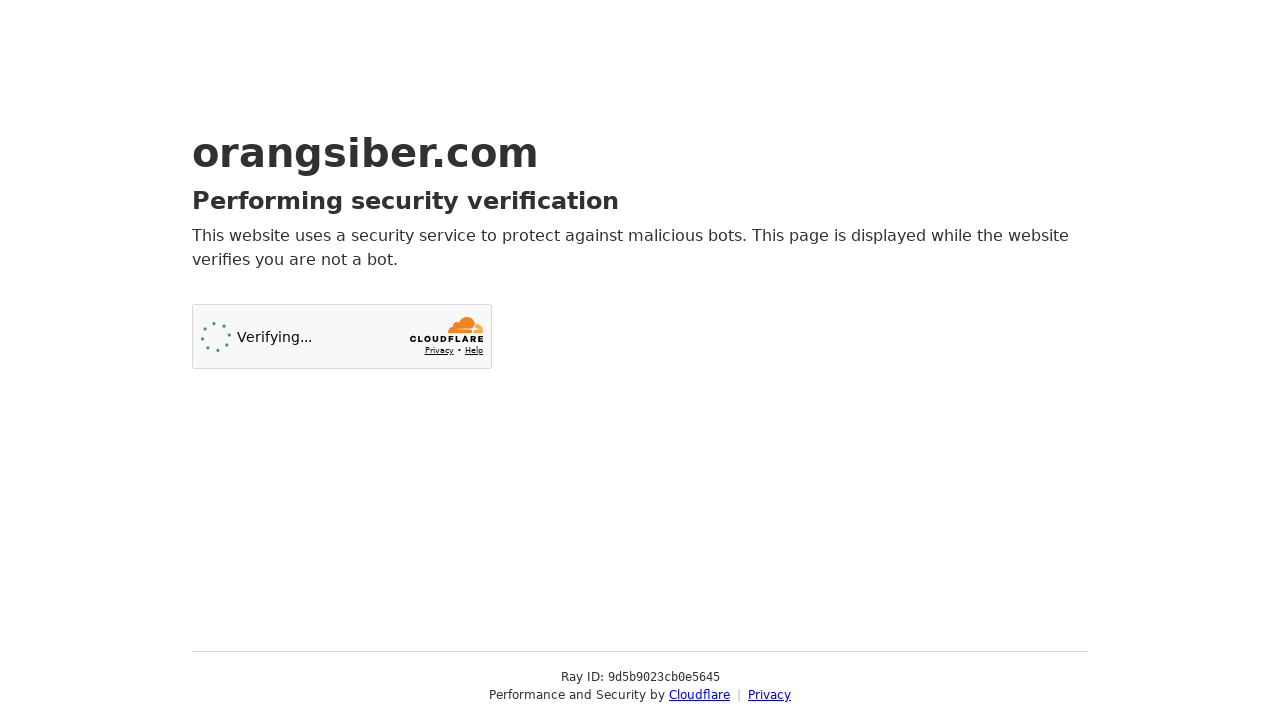

Orangsiber.com page loaded successfully (domcontentloaded)
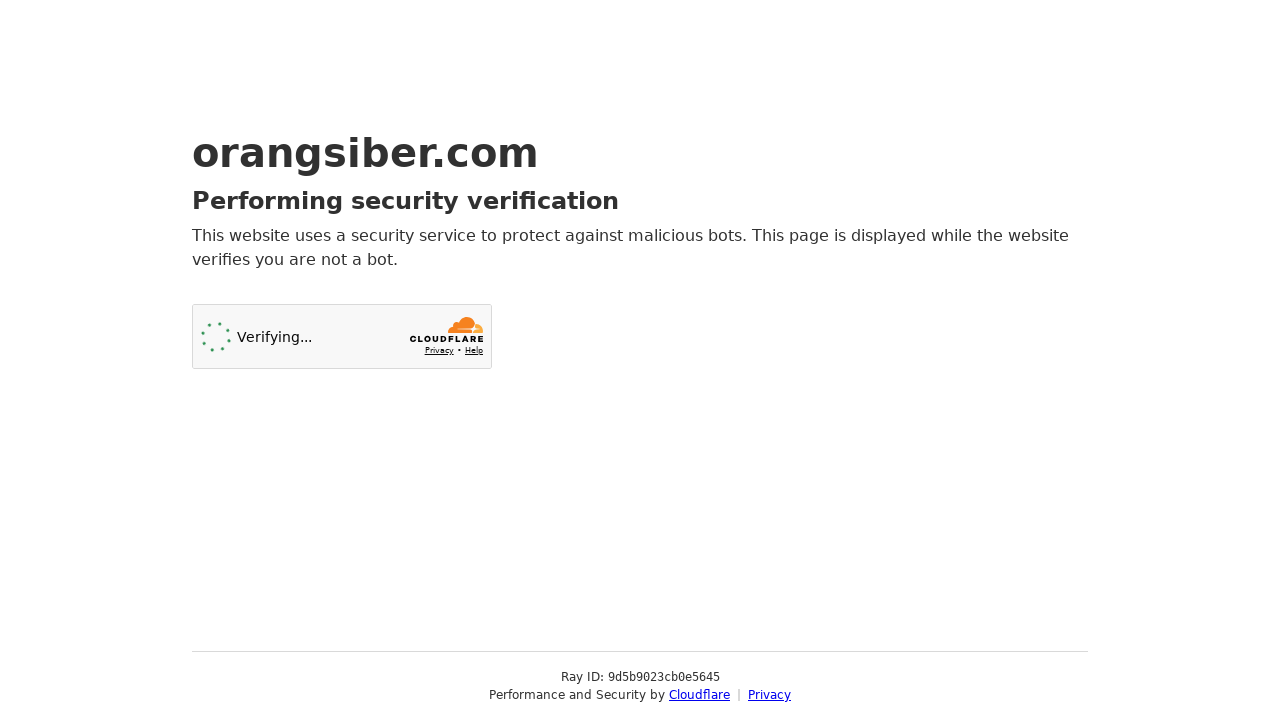

Navigated to demoqa.com
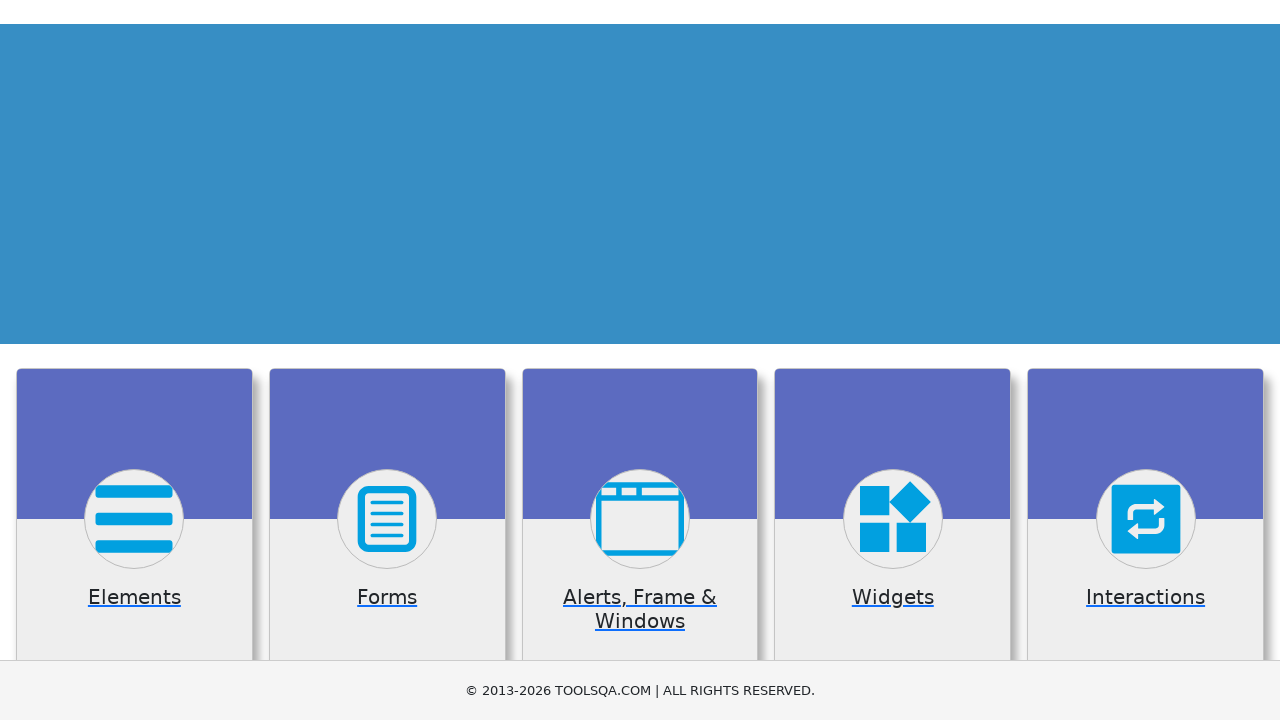

Demoqa.com page loaded successfully (domcontentloaded)
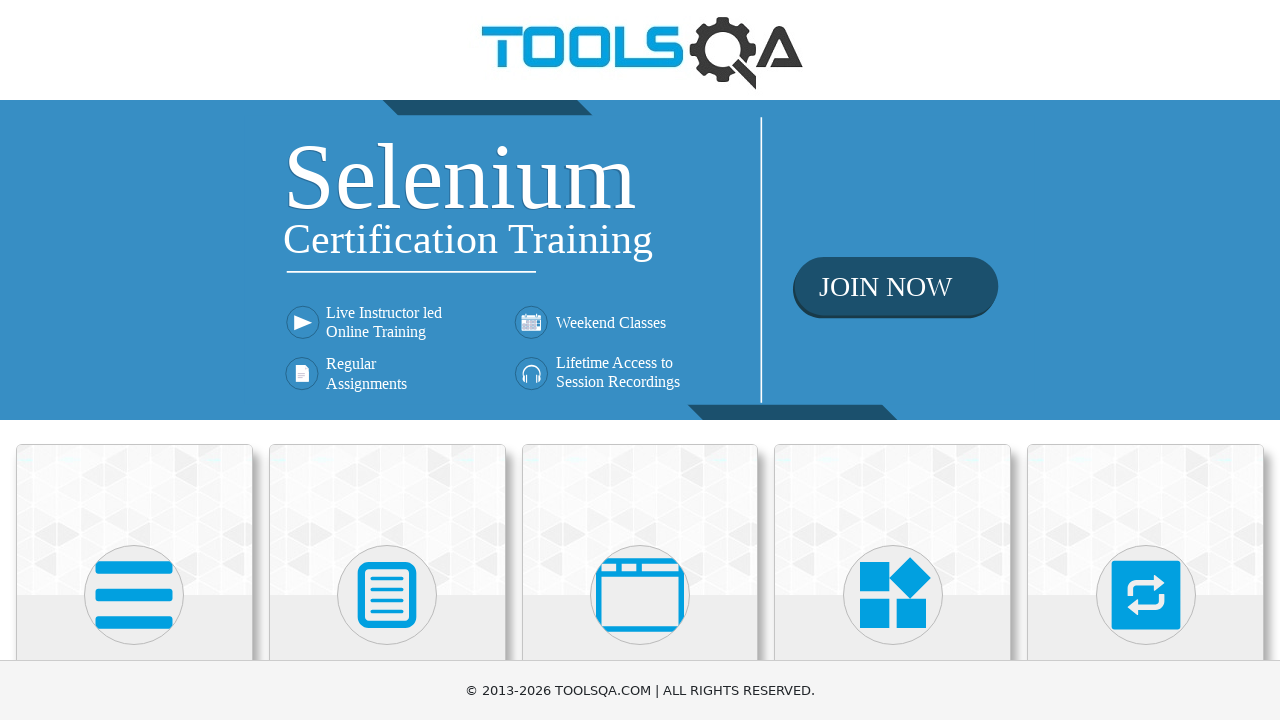

Navigated to automatetheboringstuff.com
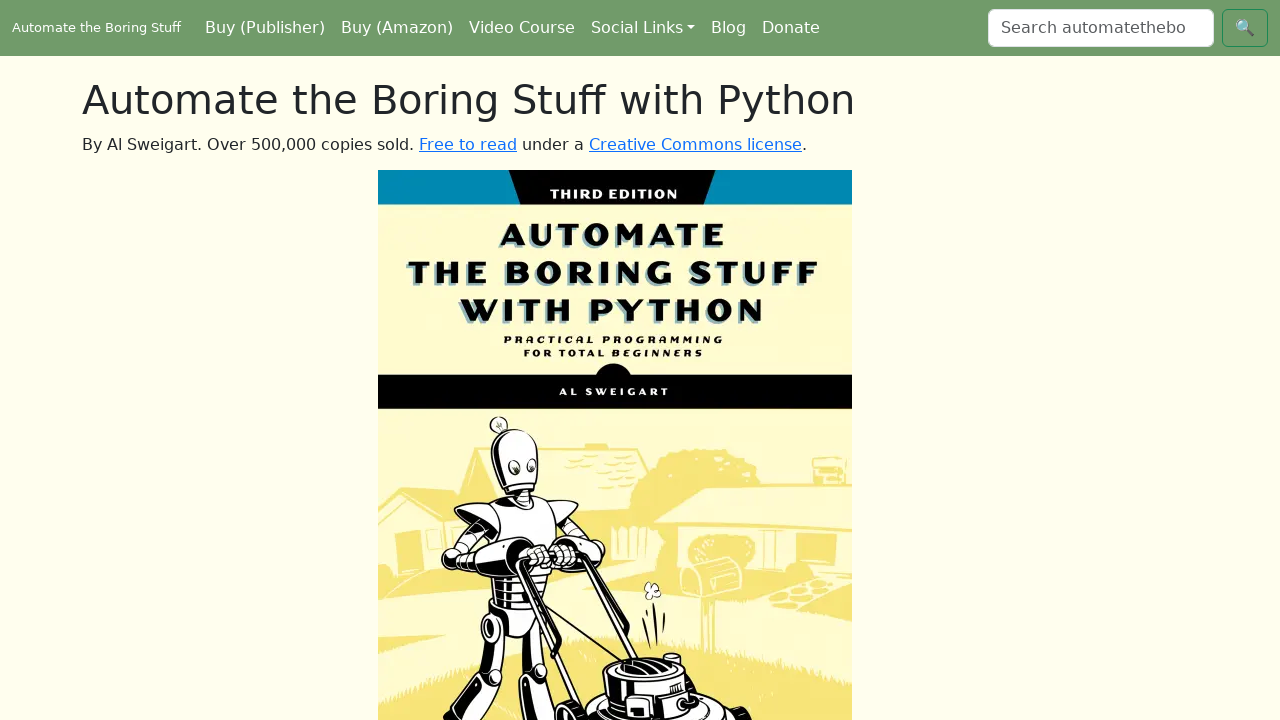

Automatetheboringstuff.com page loaded successfully (domcontentloaded)
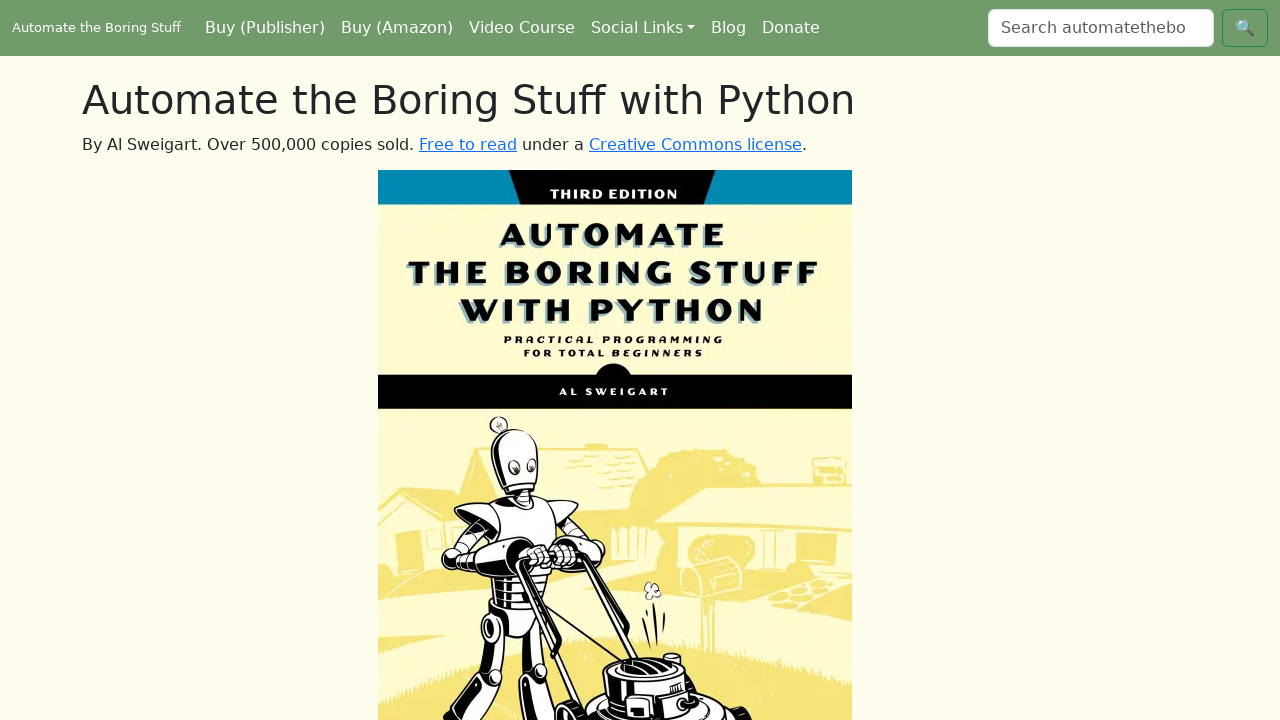

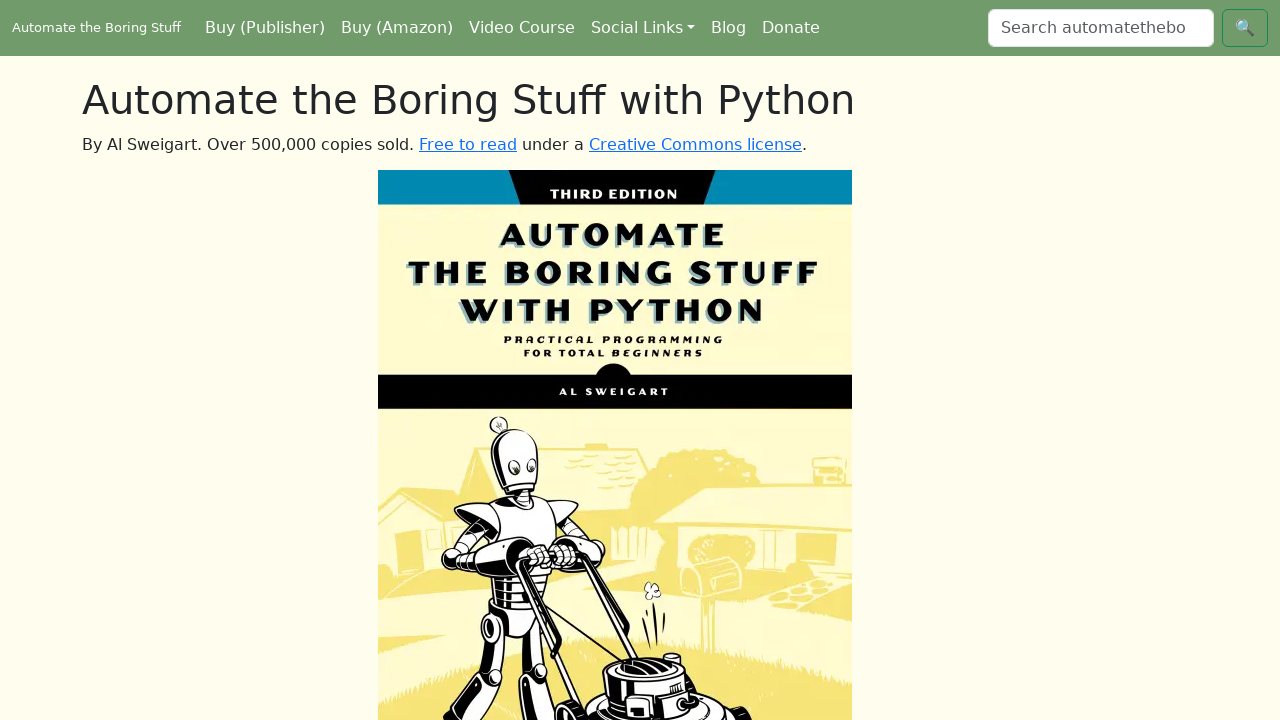